Validates that the footer of the Automation Exercise website contains the expected copyright text

Starting URL: https://automationexercise.com/

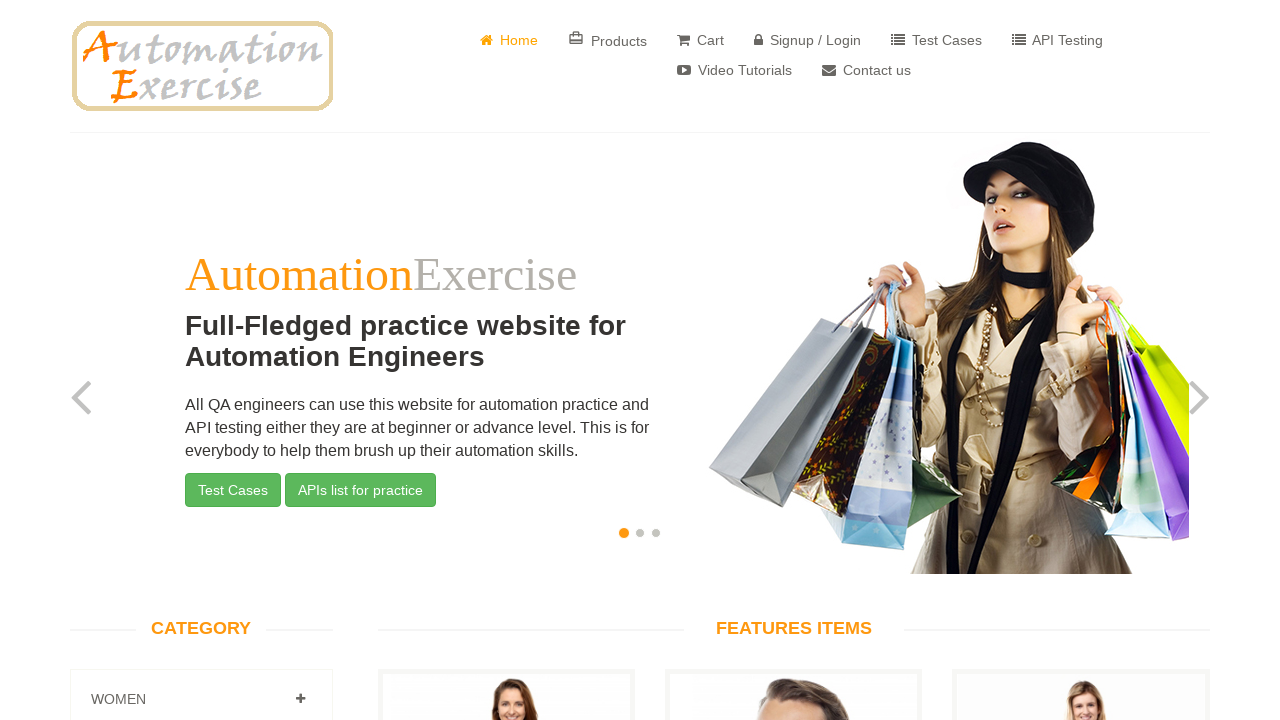

Located footer element with selector 'div.footer-bottom p'
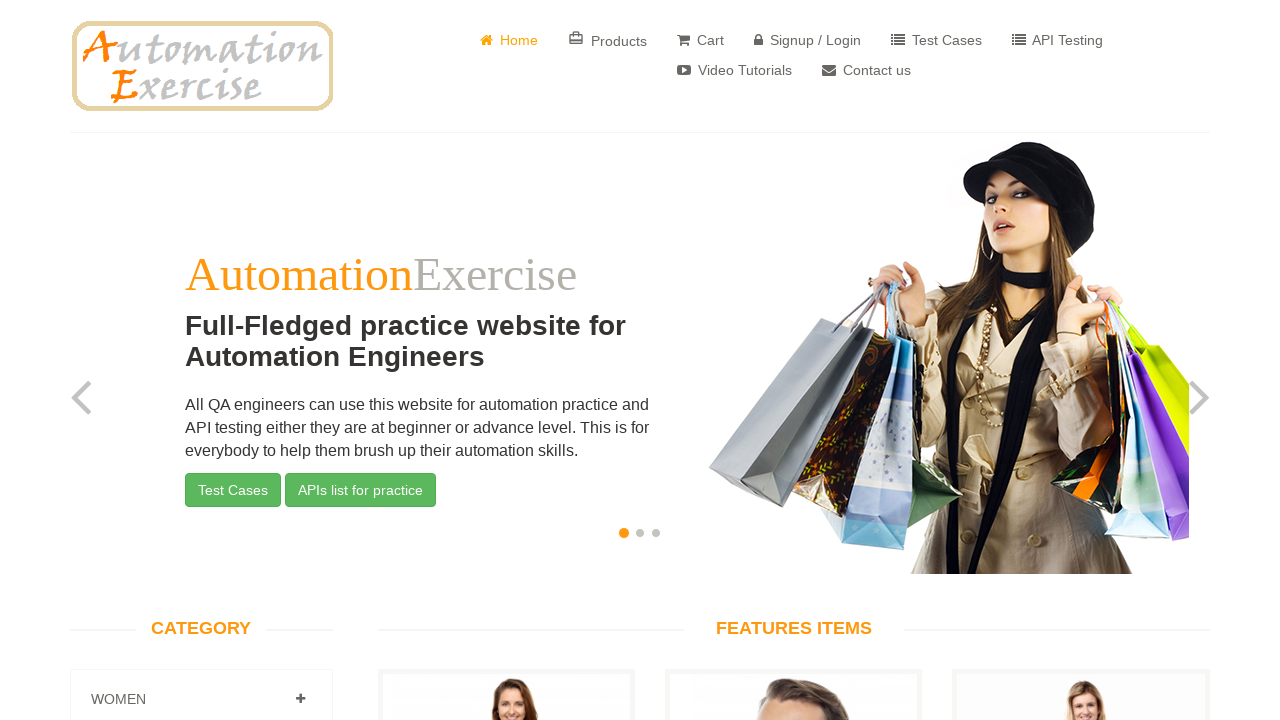

Retrieved footer text content
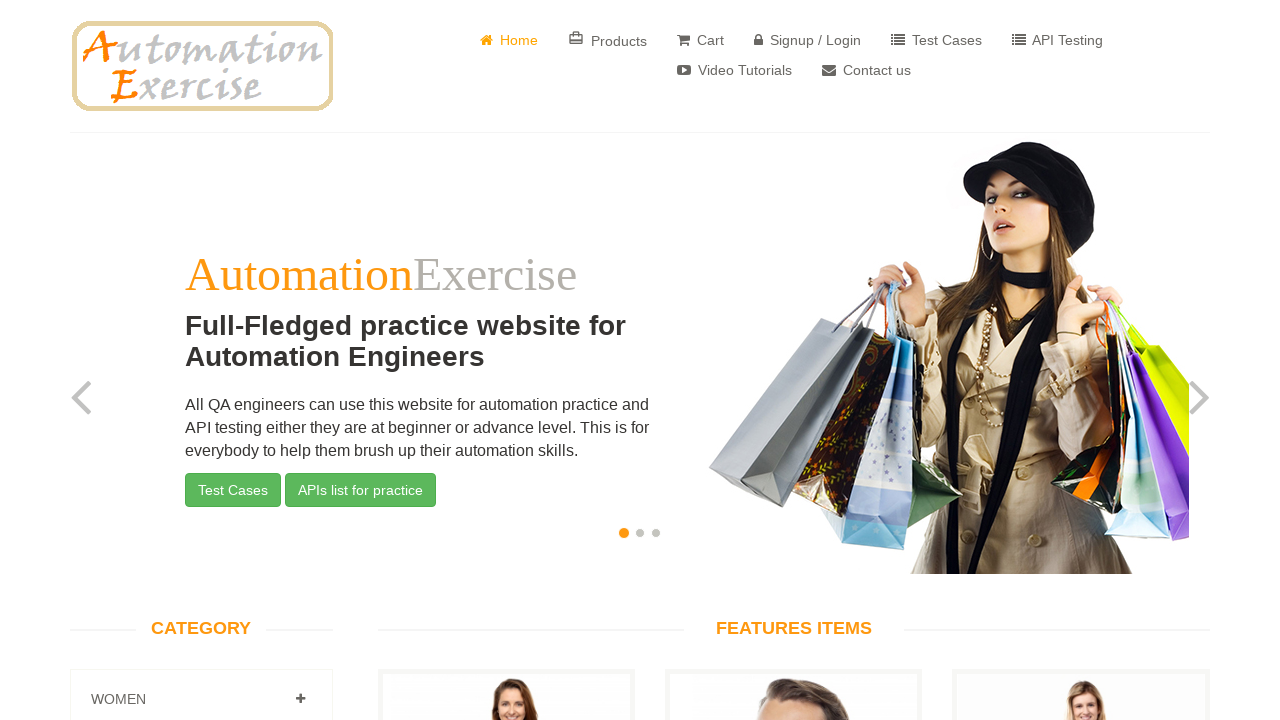

Verified footer contains expected copyright text: 'Copyright © 2021 All rights reserved'
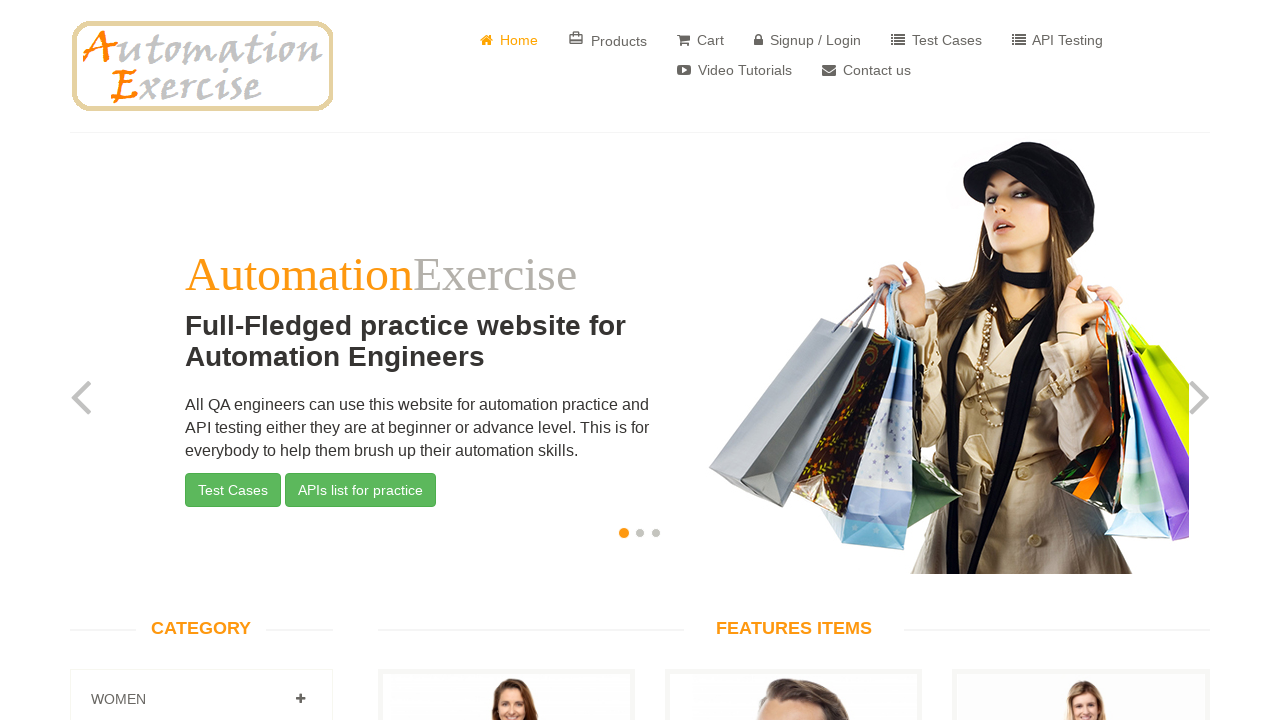

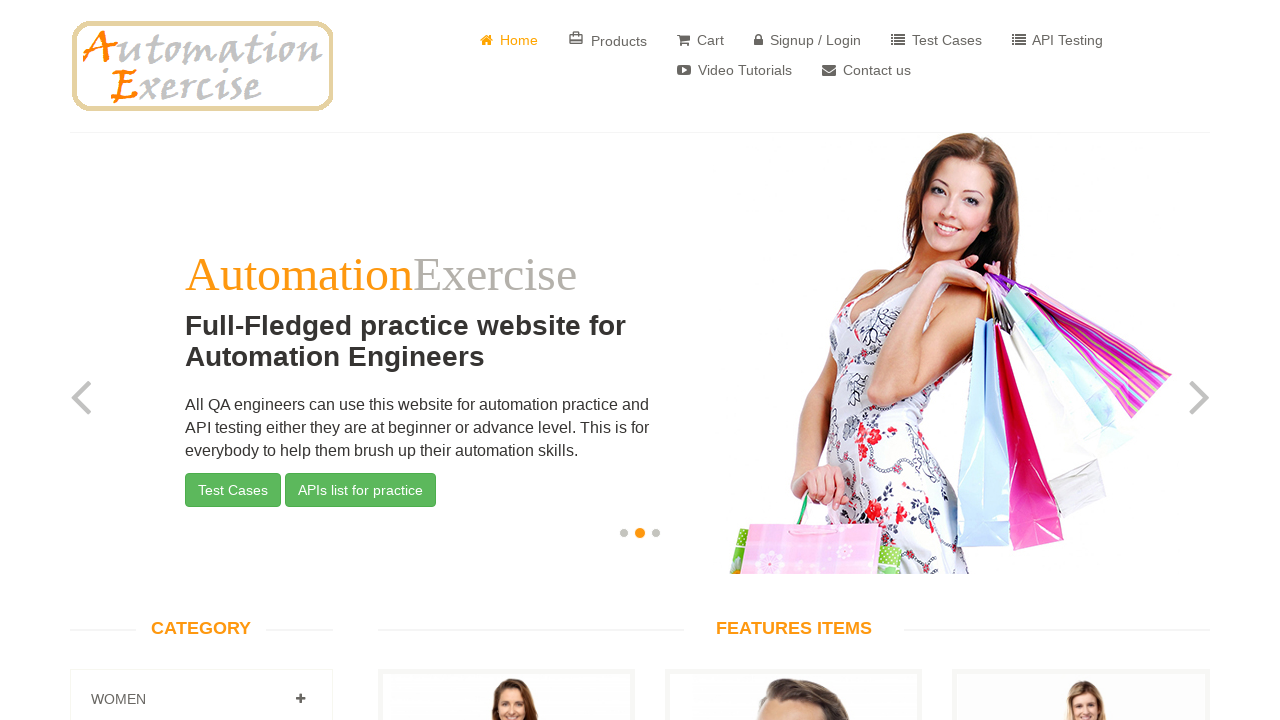